Tests iframe handling by switching to a frame, entering text in an input field, switching back to the main content, and clicking on a nested iframe link

Starting URL: https://demo.automationtesting.in/Frames.html

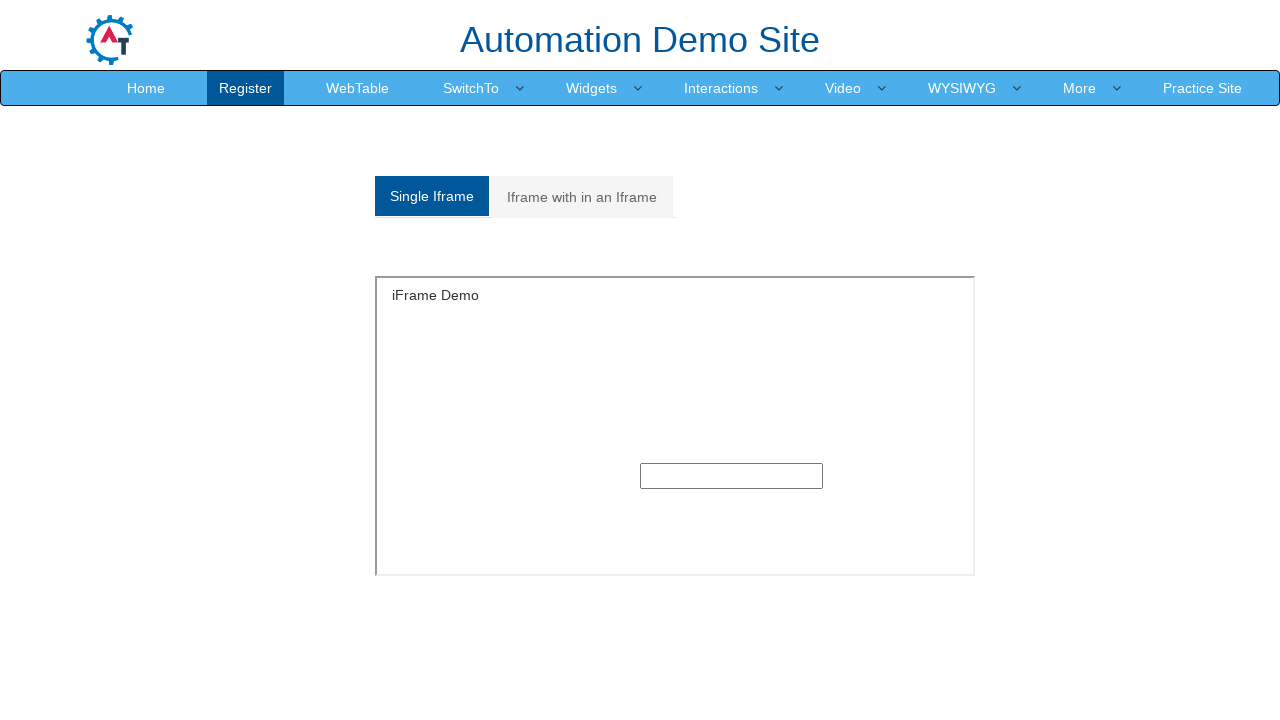

Located single iframe by ID 'singleframe'
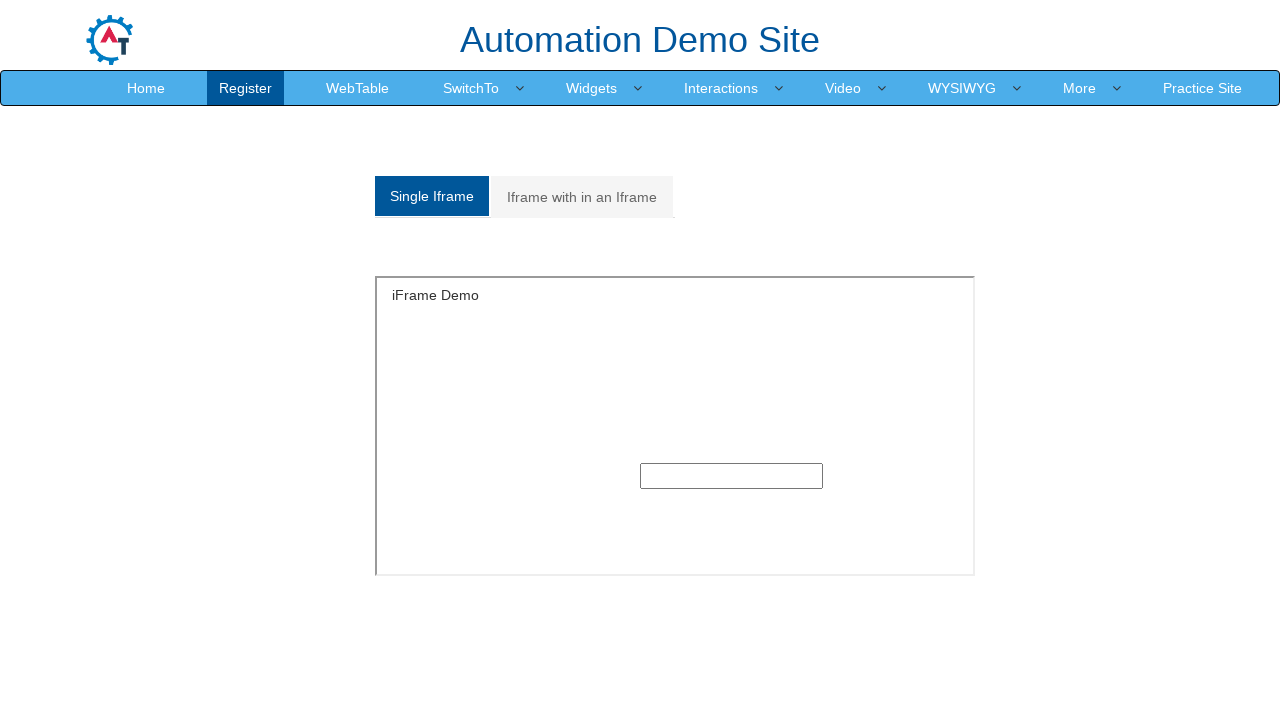

Filled text input field in iframe with 'hello' on #singleframe >> internal:control=enter-frame >> input[type='text']
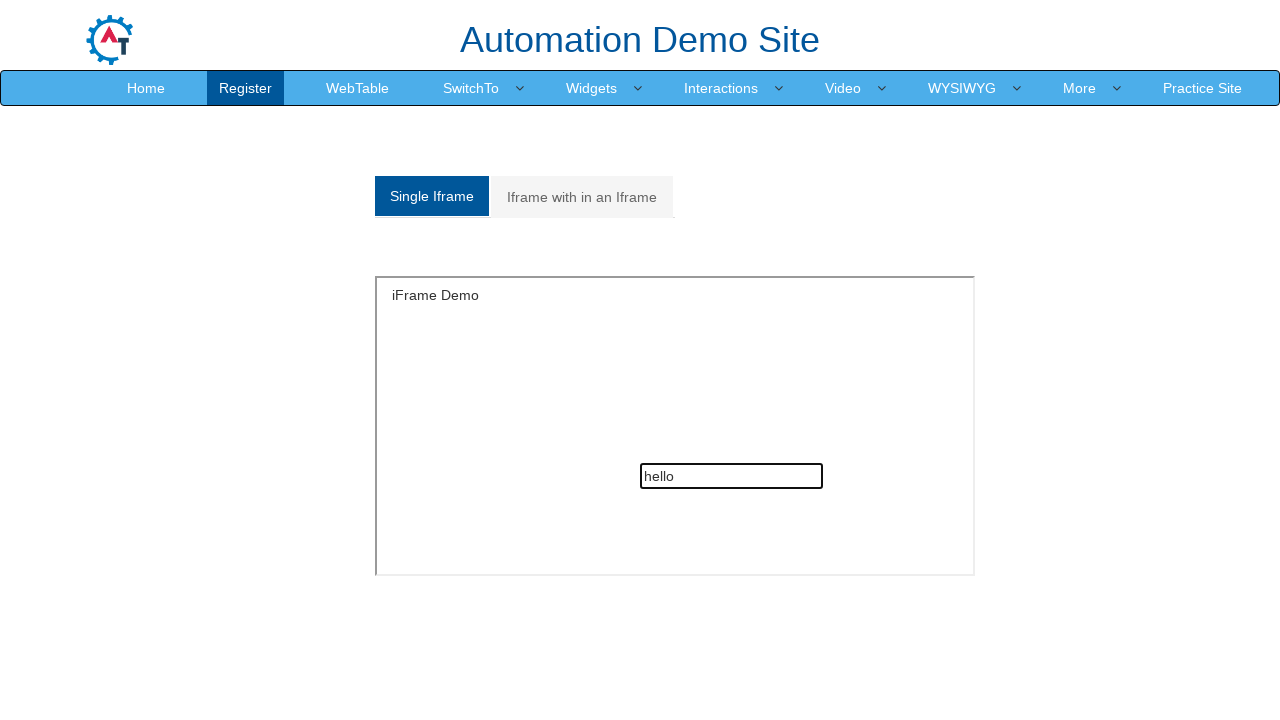

Clicked 'Iframe with in an Iframe' link in main content at (582, 197) on a:text('Iframe with in an Iframe')
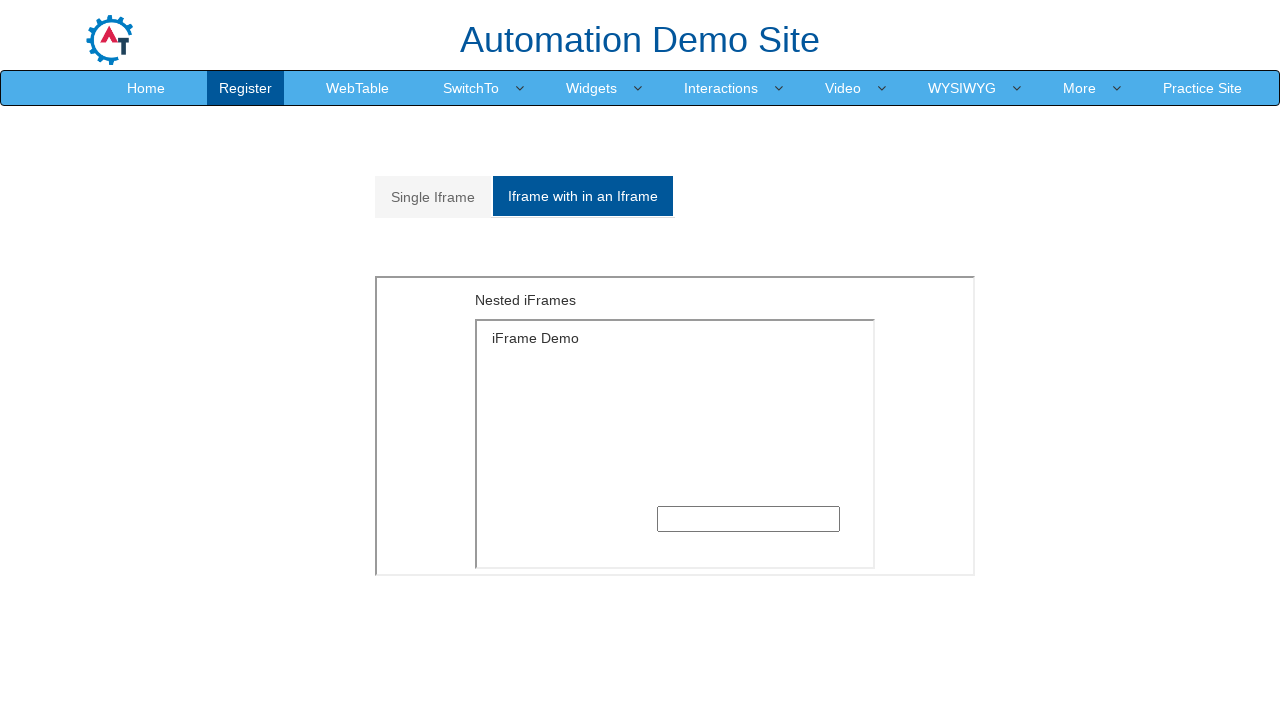

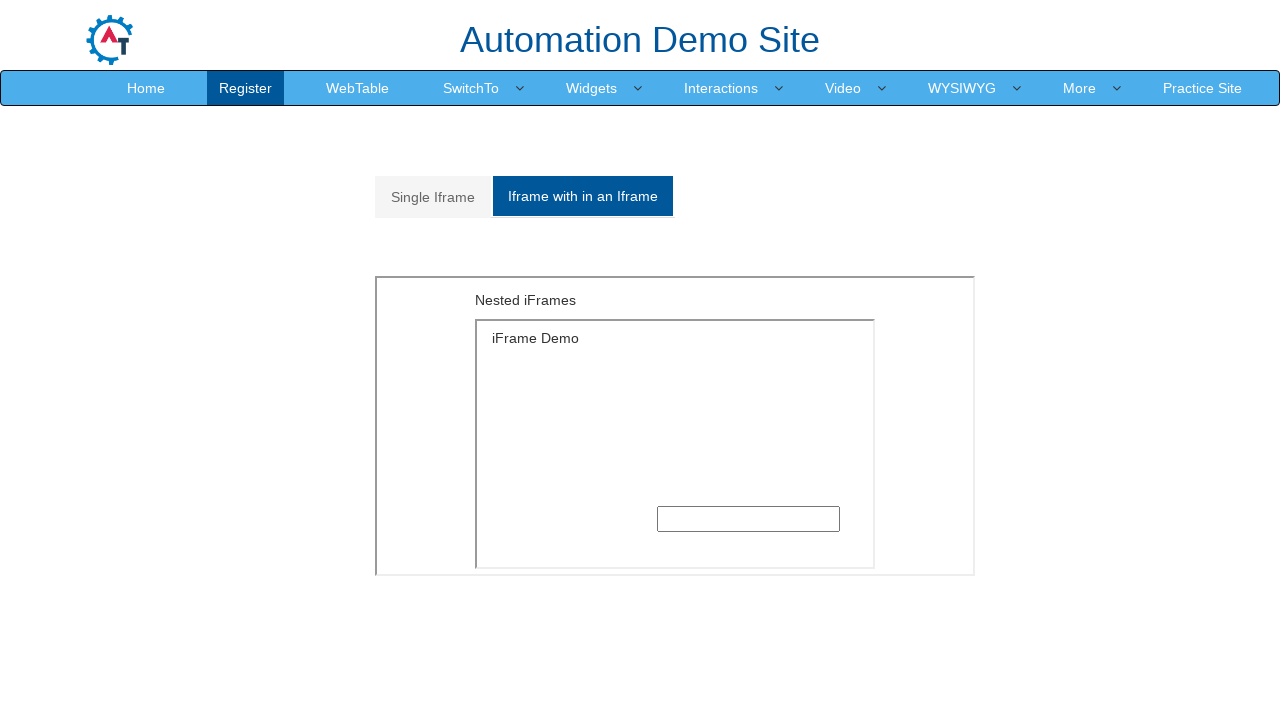